Tests filling the email signup field on GitHub's homepage by entering an email address into the hero section email input.

Starting URL: https://www.github.com

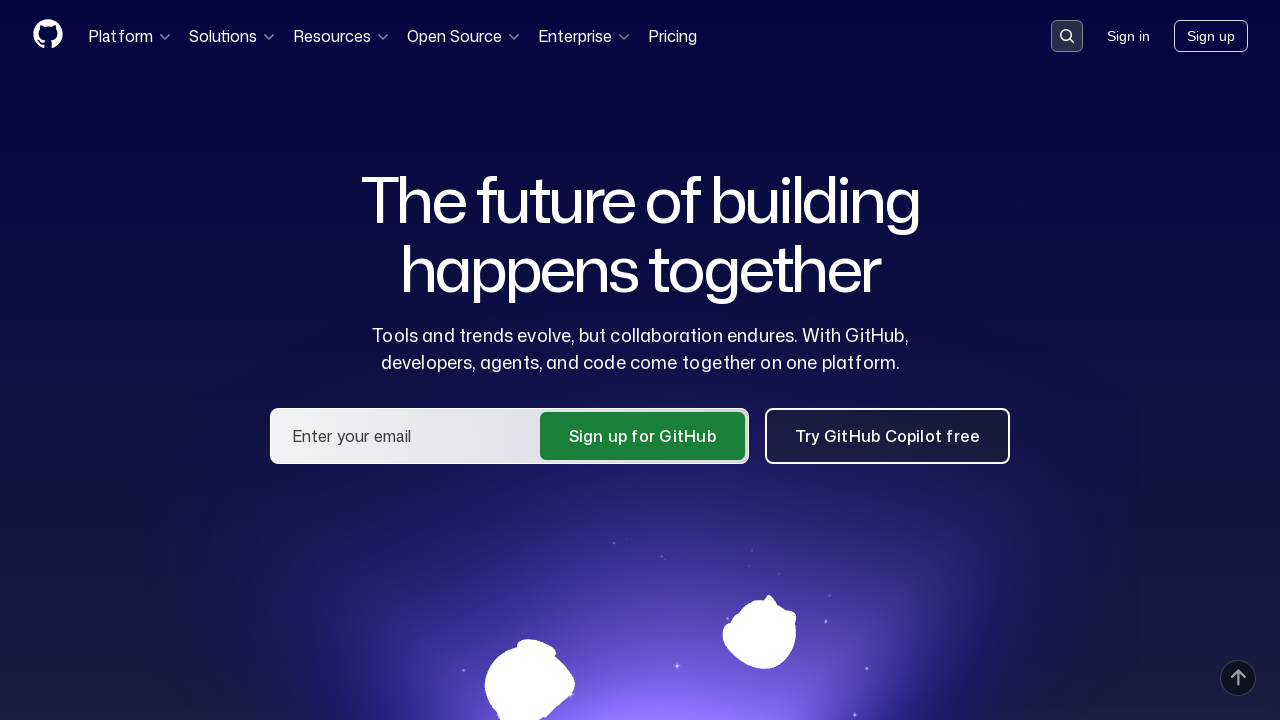

Waited for hero email input field to be visible
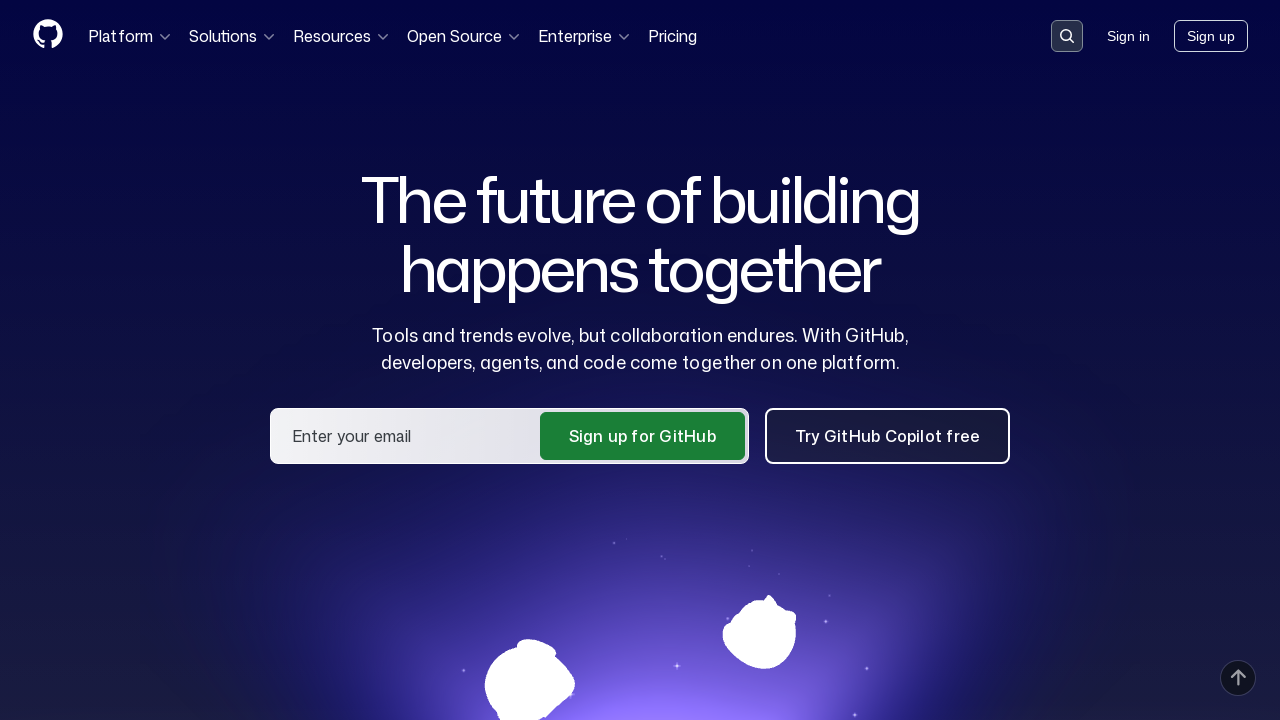

Filled hero email input with 'selenium_tester@example.com' on #hero_user_email
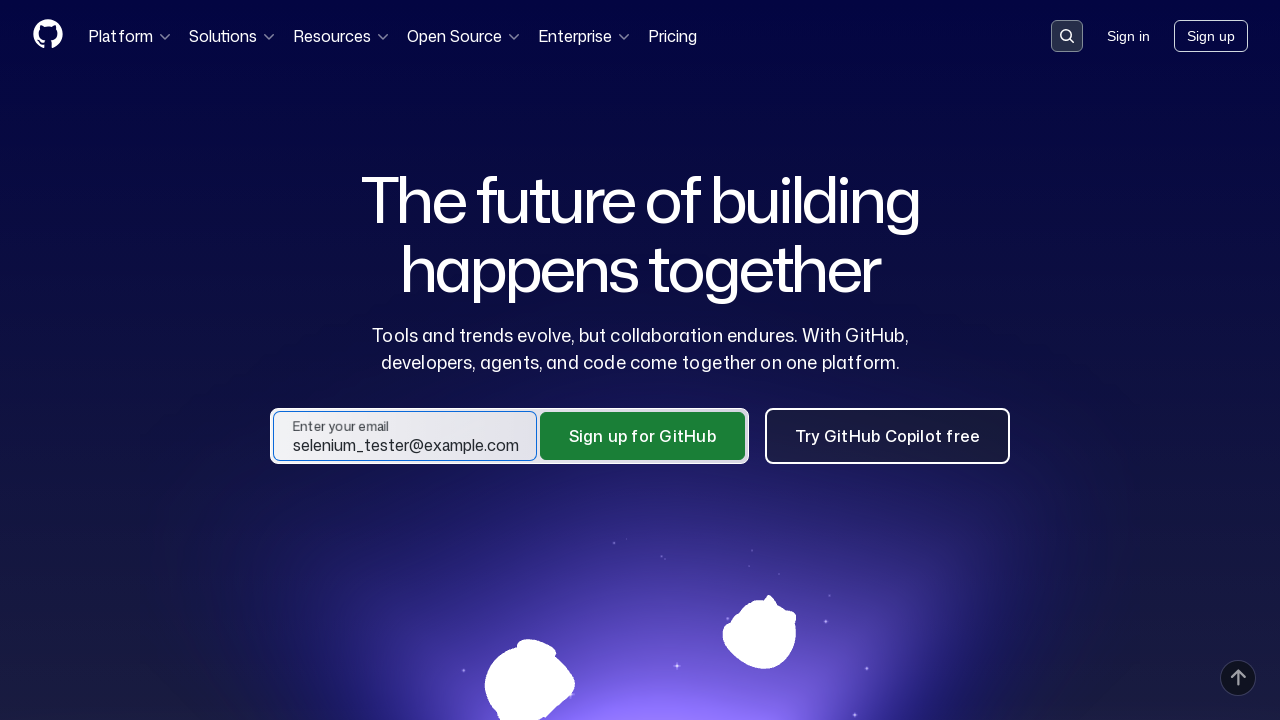

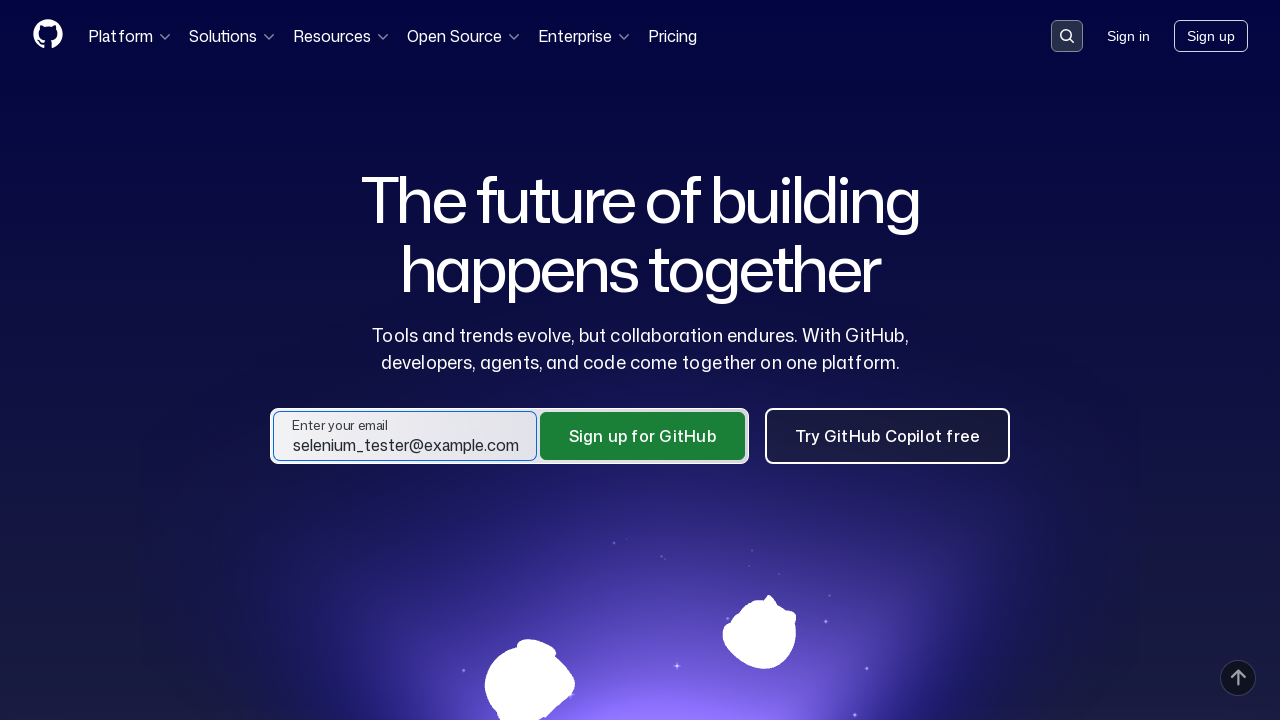